Tests the UC Riverside course search functionality by selecting a term (Winter 2017), entering a course code (MATH 146B), filtering for open classes only, and viewing enrollment details for the course.

Starting URL: https://registrationssb.ucr.edu/StudentRegistrationSsb/ssb/classSearch/classSearch

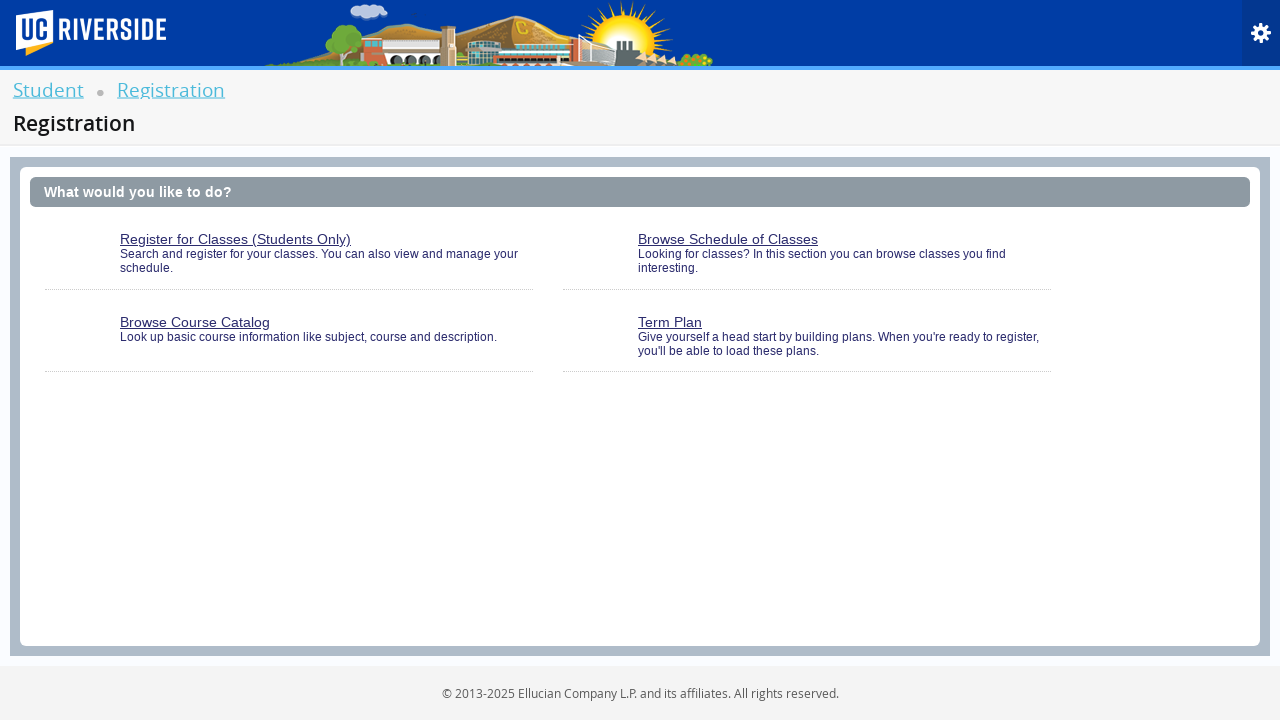

Clicked class search link at (807, 260) on #classSearchLink
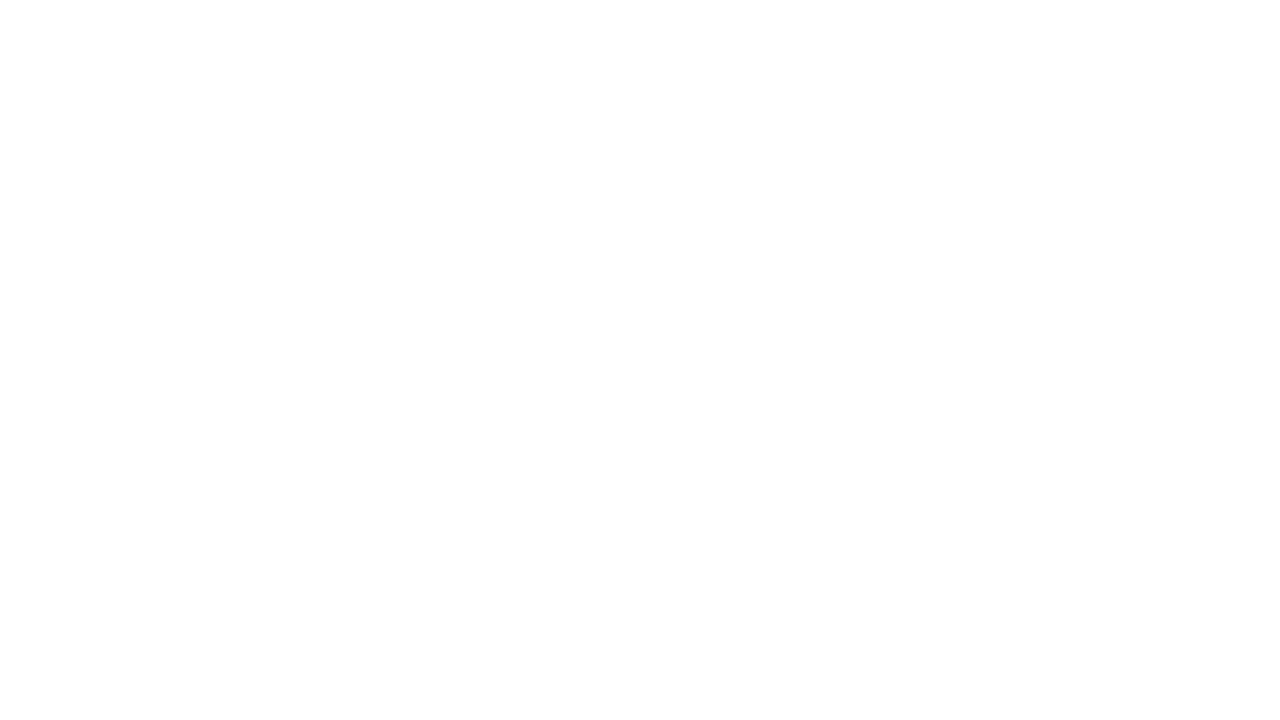

Clicked term dropdown arrow at (320, 246) on .select2-arrow
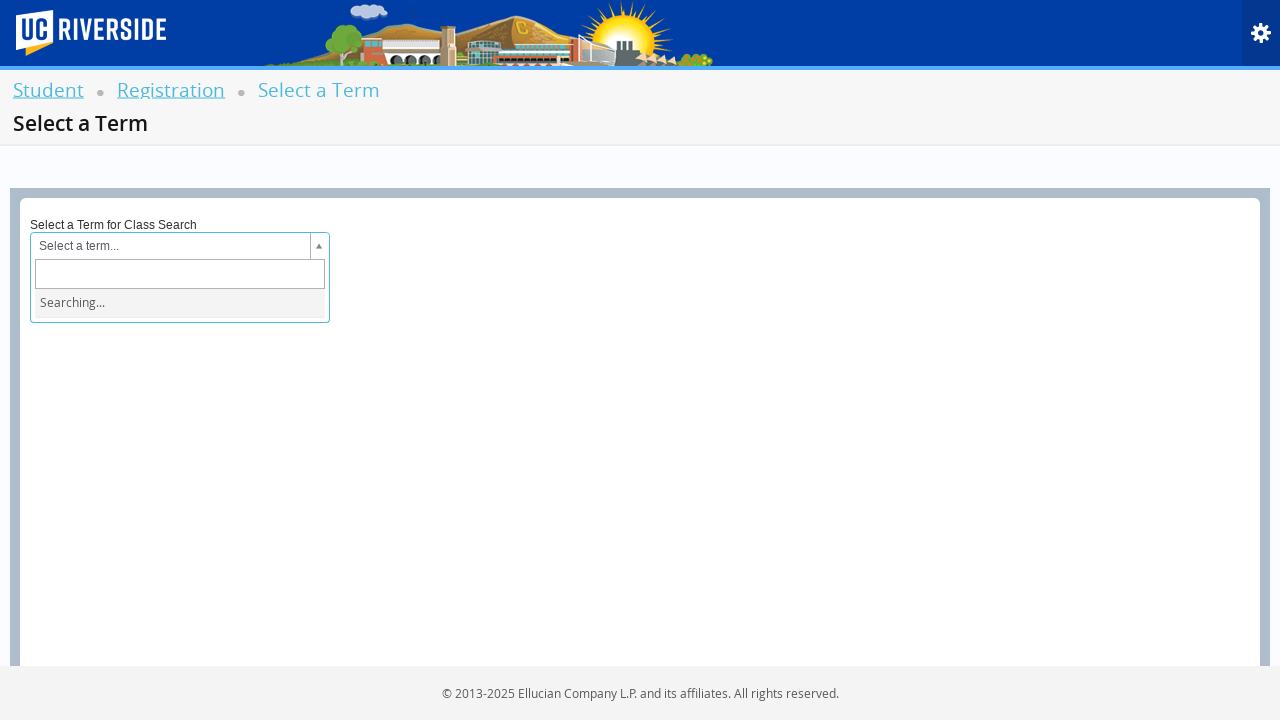

Entered 'Winter 2024' in term search field on .select2-input
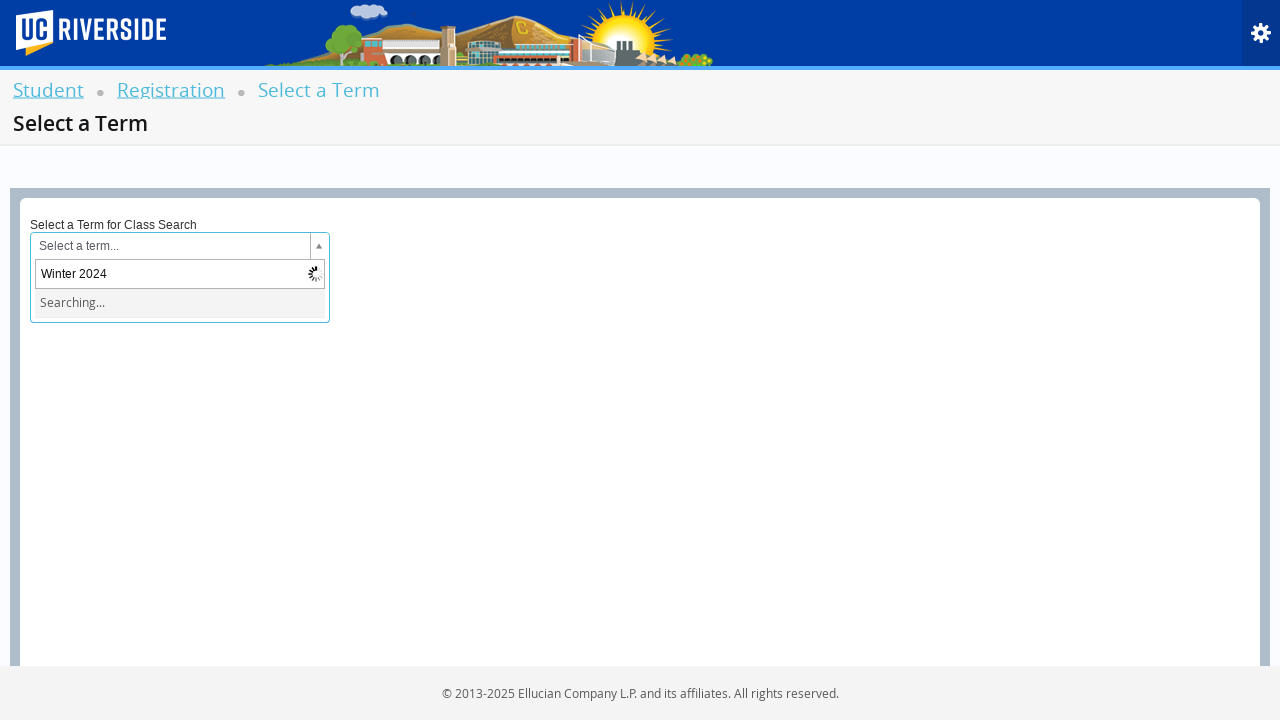

Winter 2024 term option appeared
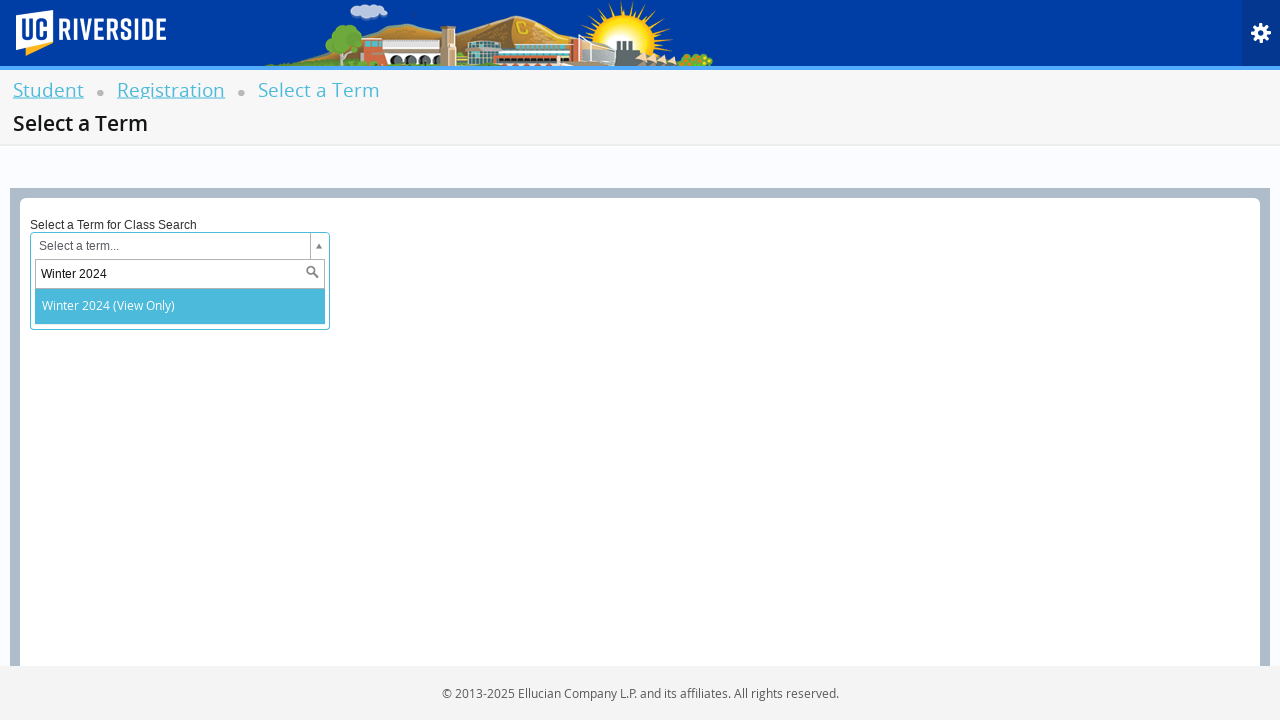

Selected Winter 2024 term at (180, 306) on [id*='2024']
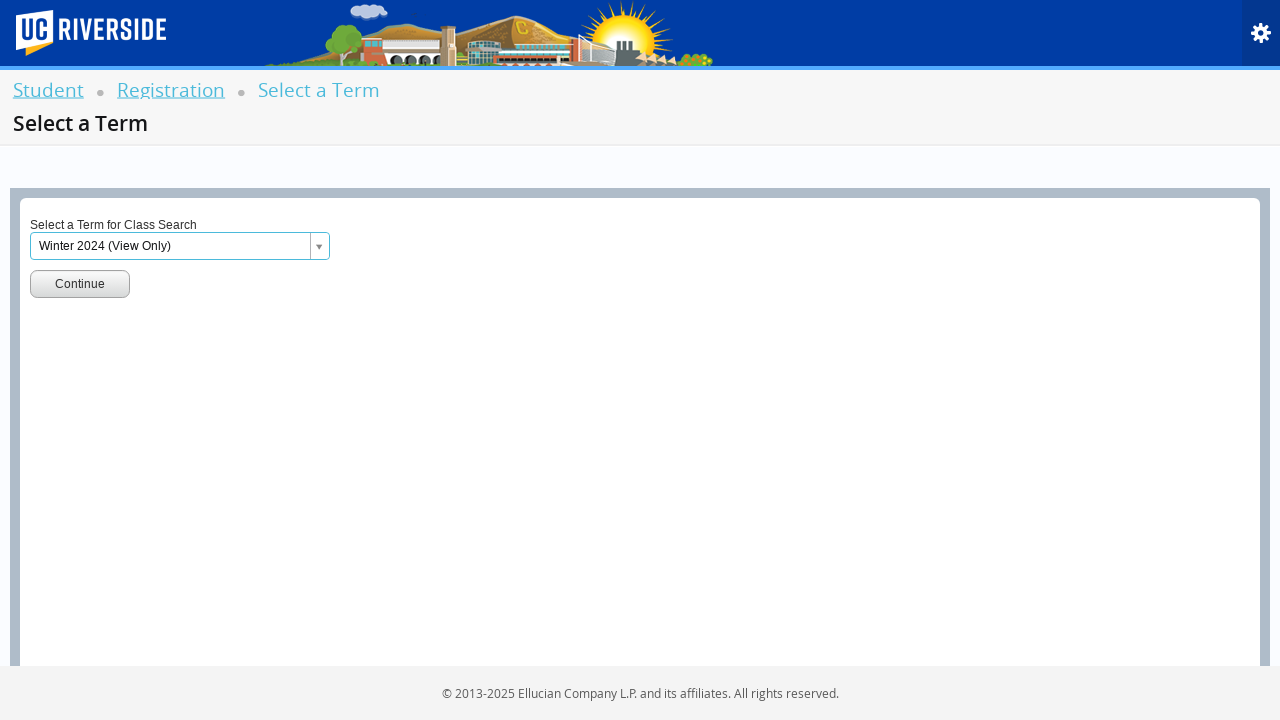

Term 'Go' button became available
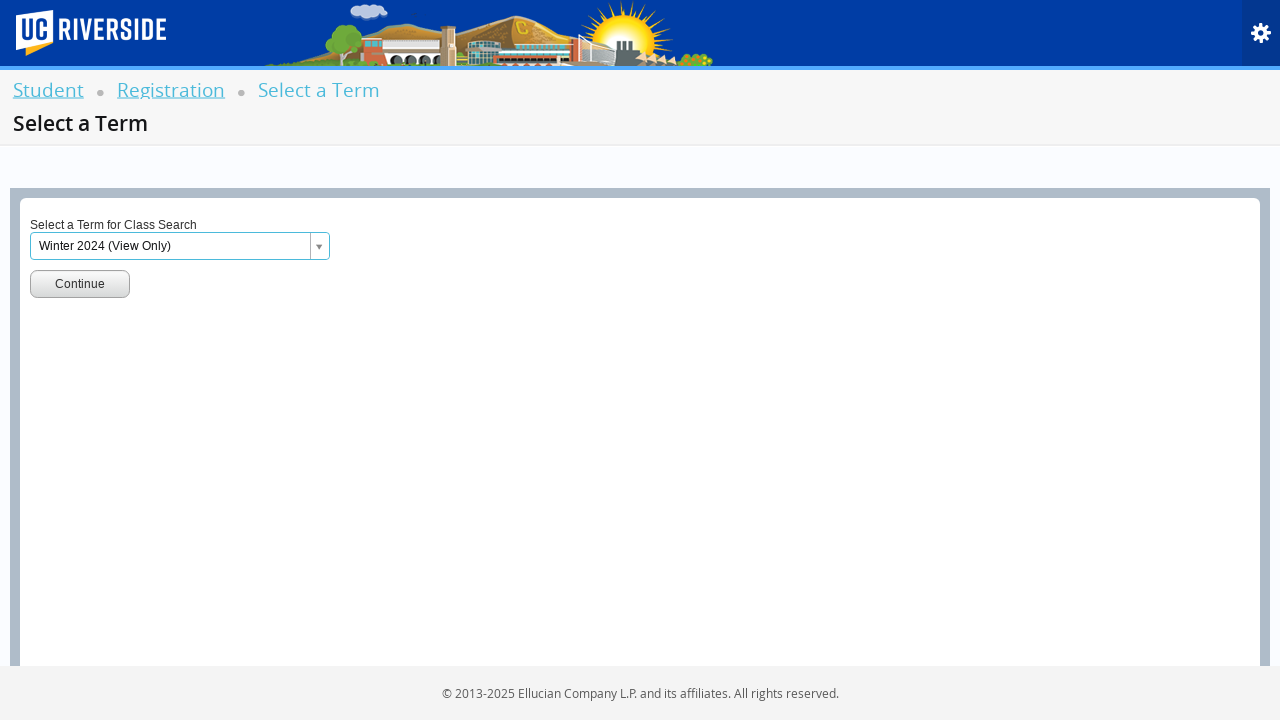

Clicked 'Go' button to confirm term selection at (80, 284) on #term-go
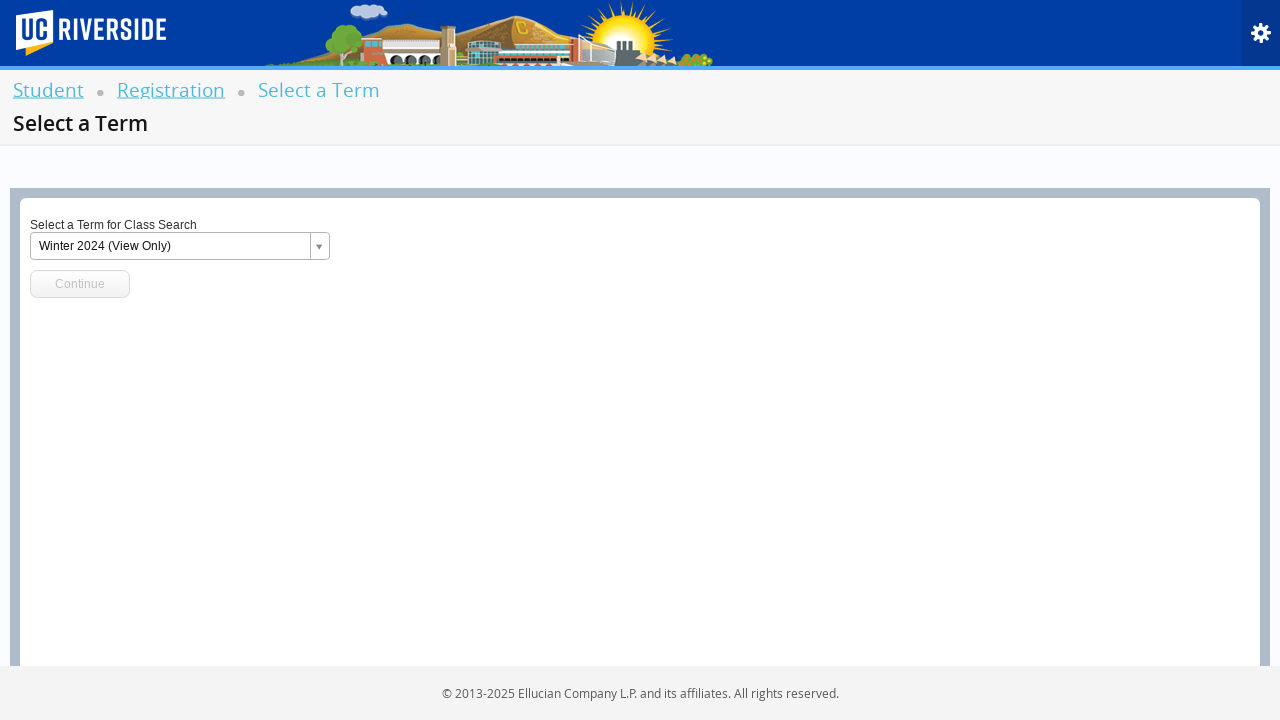

Subject/course combo box became available
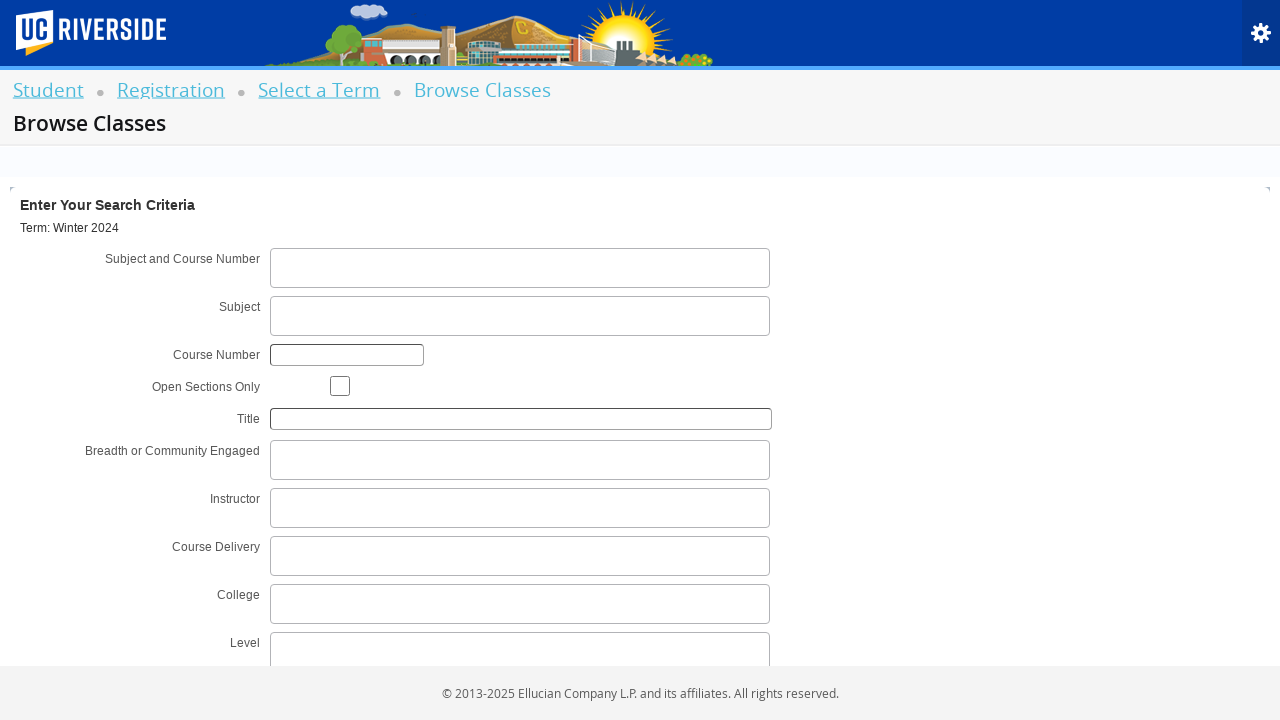

Clicked on subject/course input field at (520, 268) on #s2id_txt_subjectcoursecombo
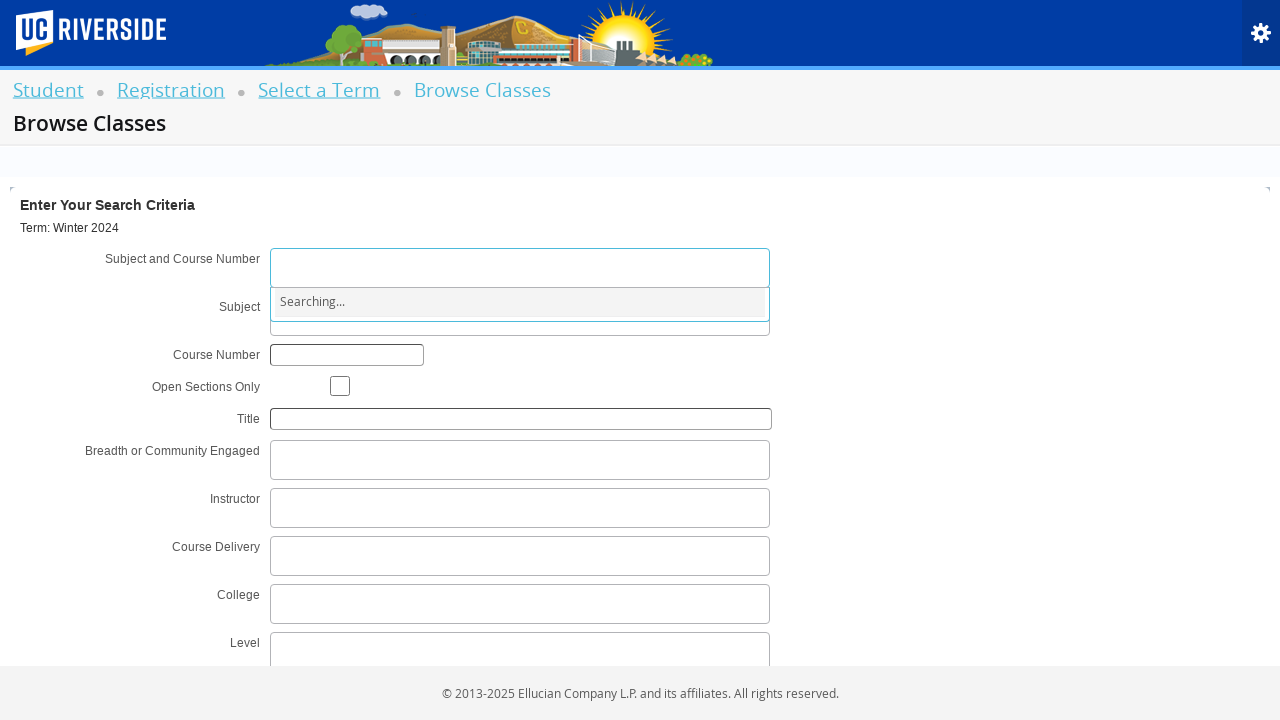

Typed 'MATH146B' in course search field
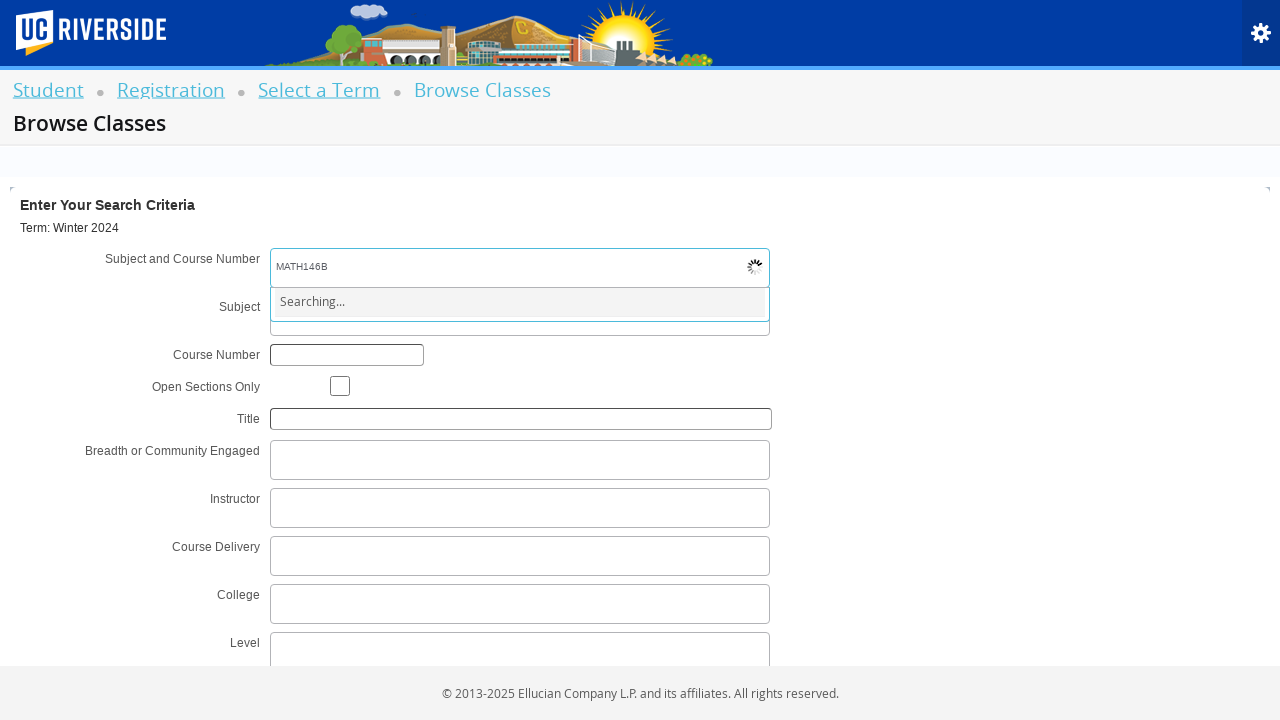

Pressed Tab to confirm course entry
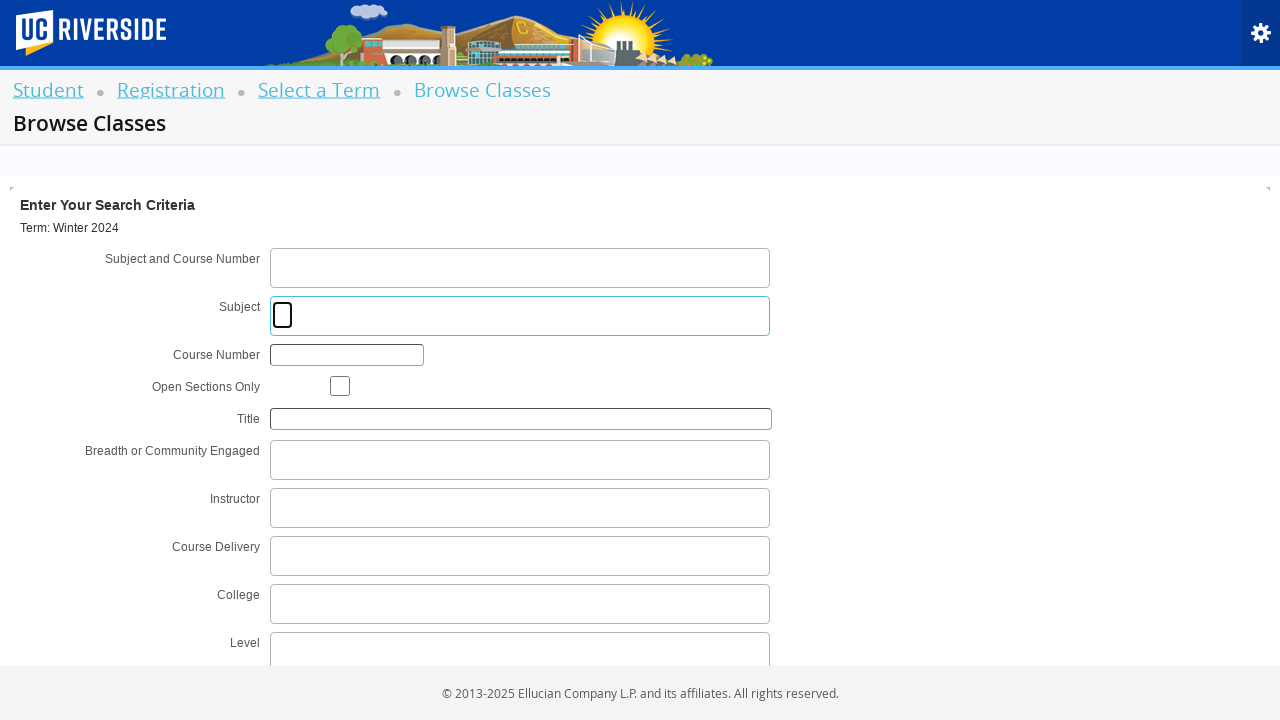

Checked 'Open classes only' filter at (340, 386) on #chk_open_only
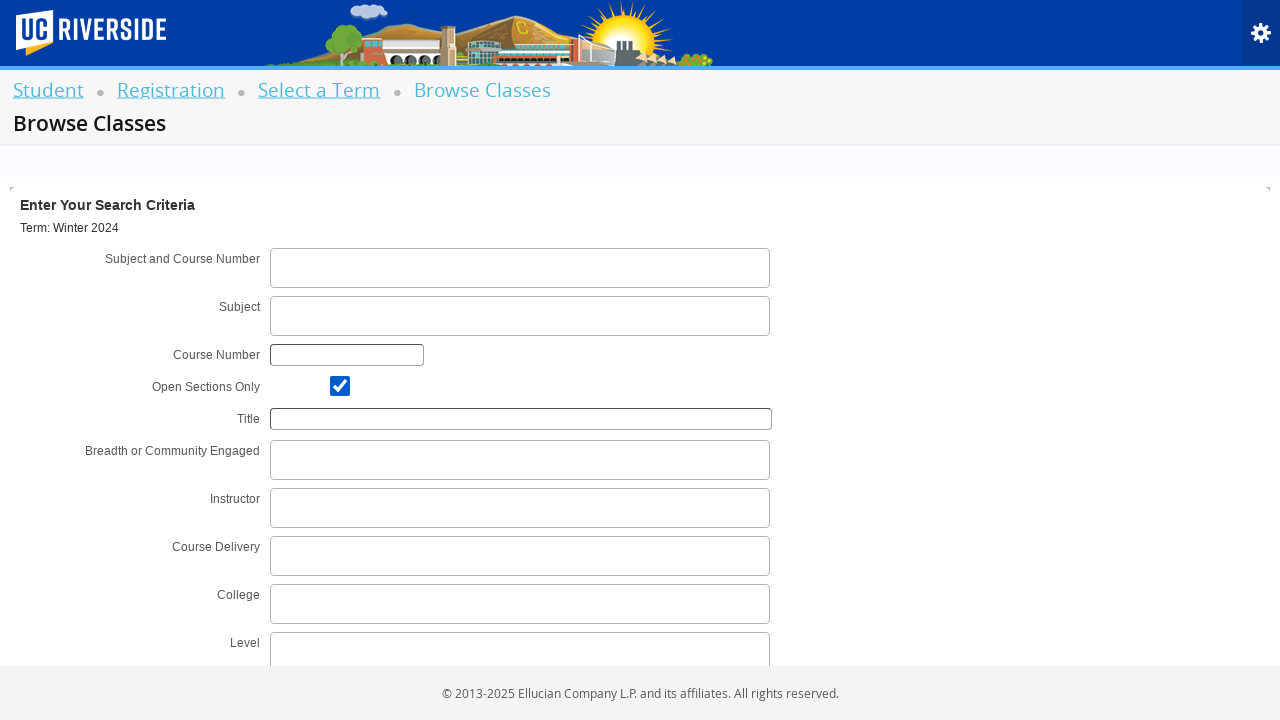

Clicked search button to find MATH 146B courses at (314, 647) on #search-go
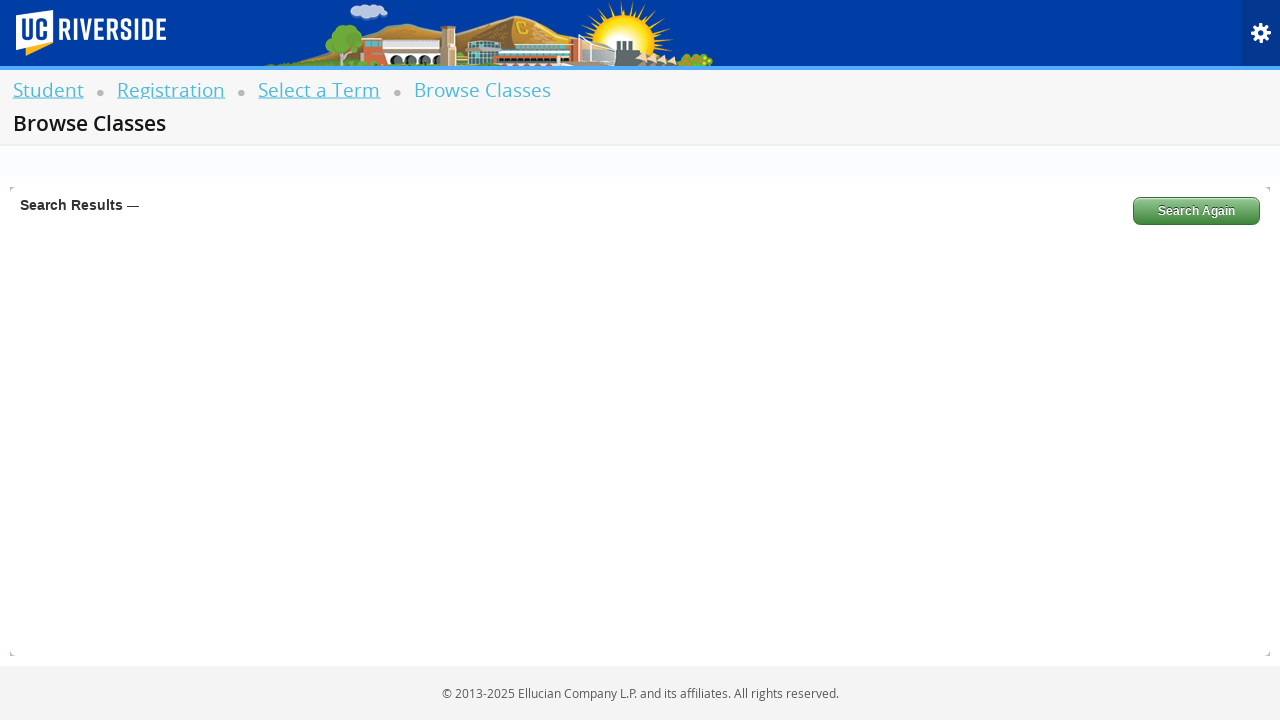

Search results loaded with section details link
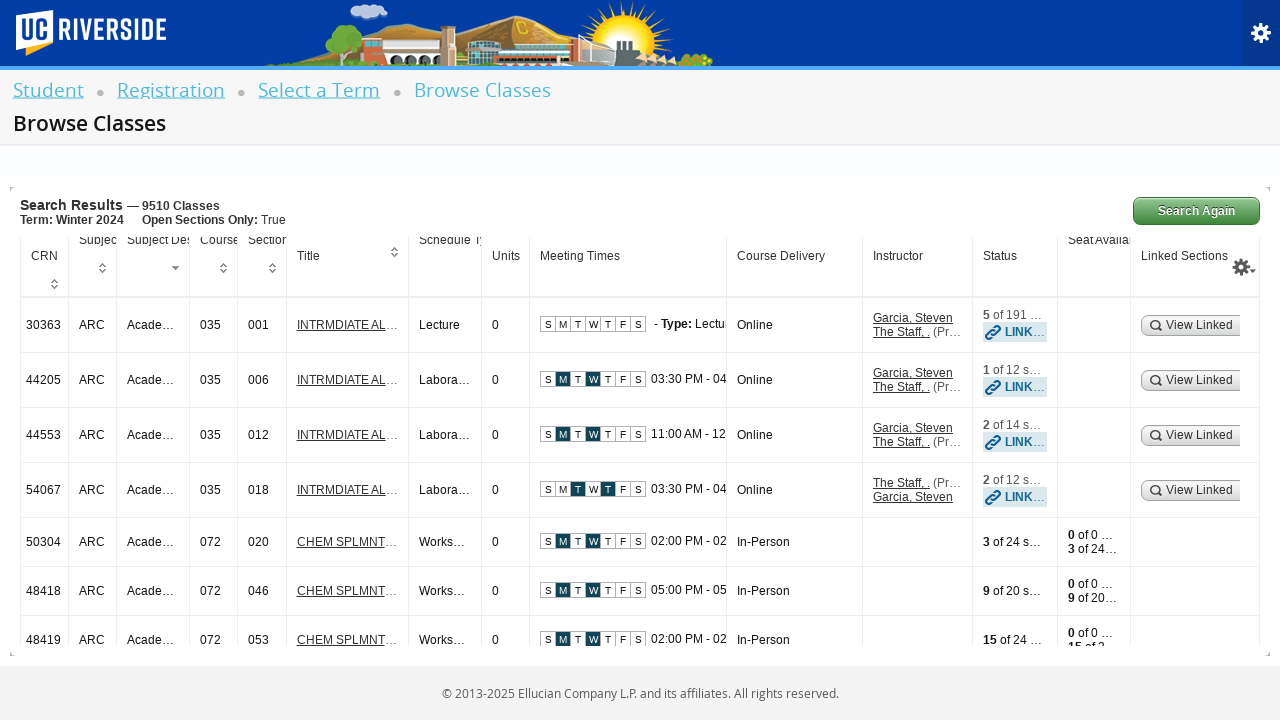

Clicked section details link at (397, 325) on .section-details-link
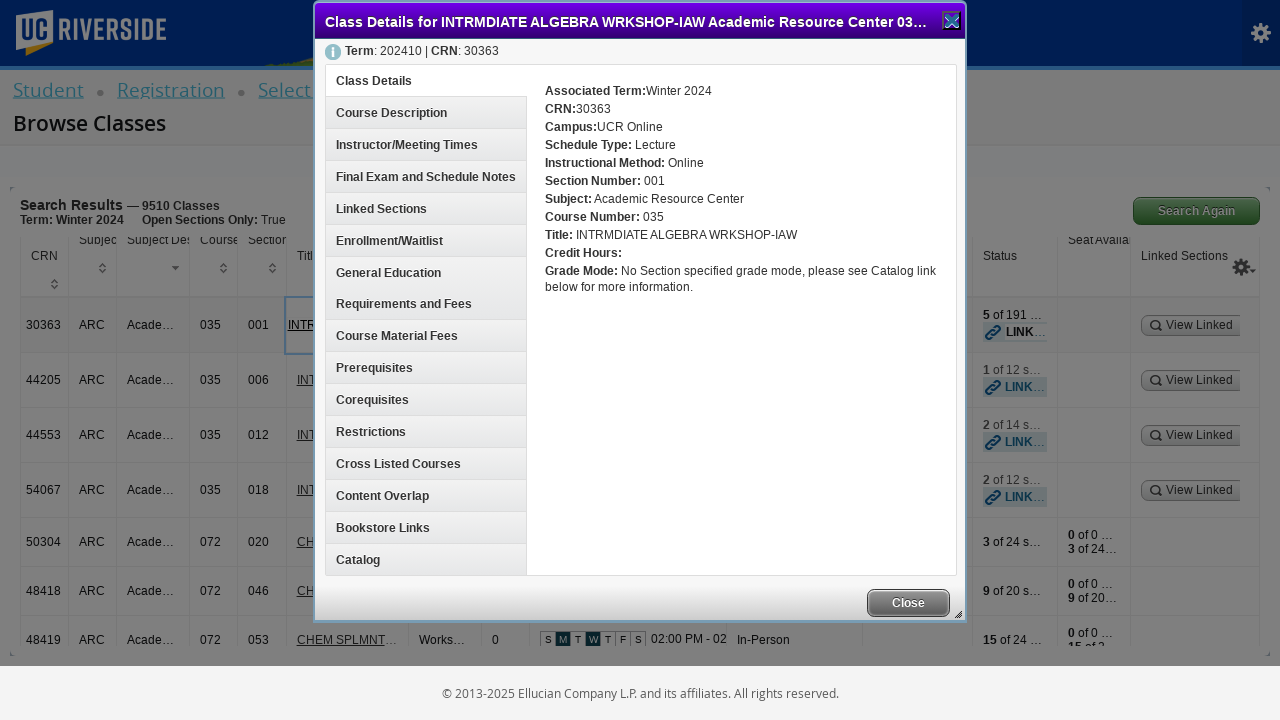

Enrollment info tab became available
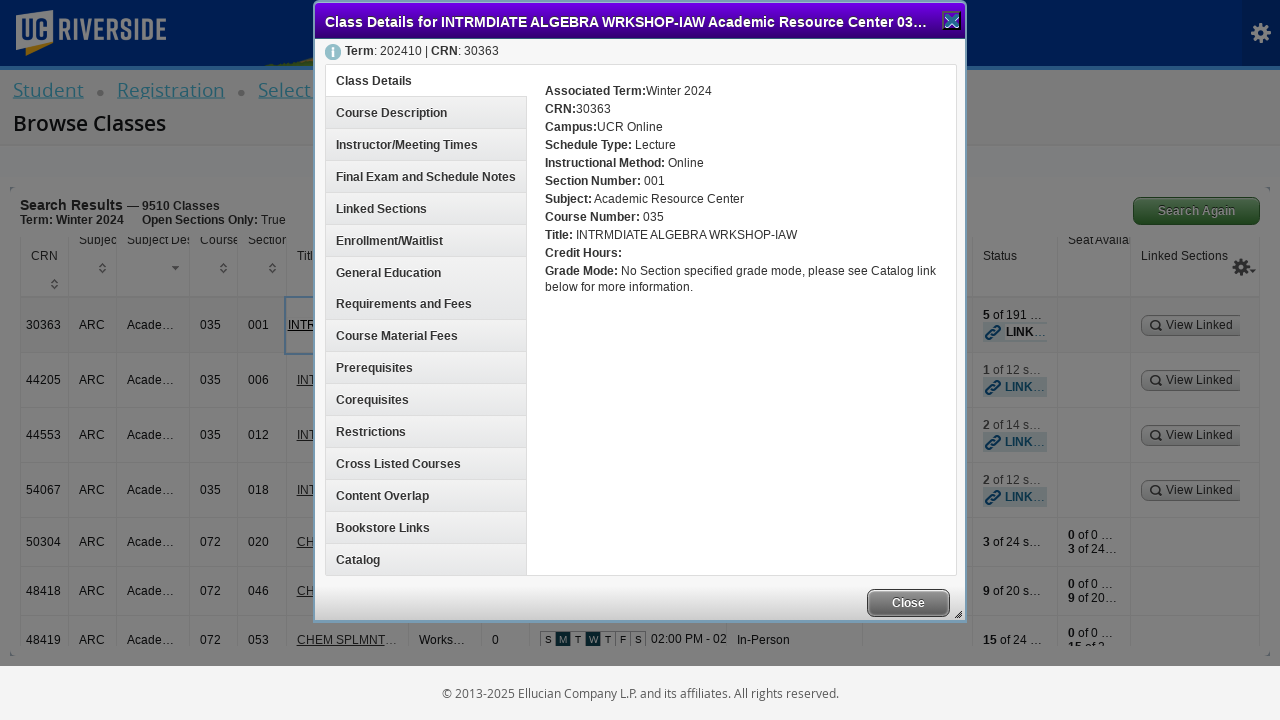

Clicked enrollment info tab at (426, 240) on #enrollmentInfo
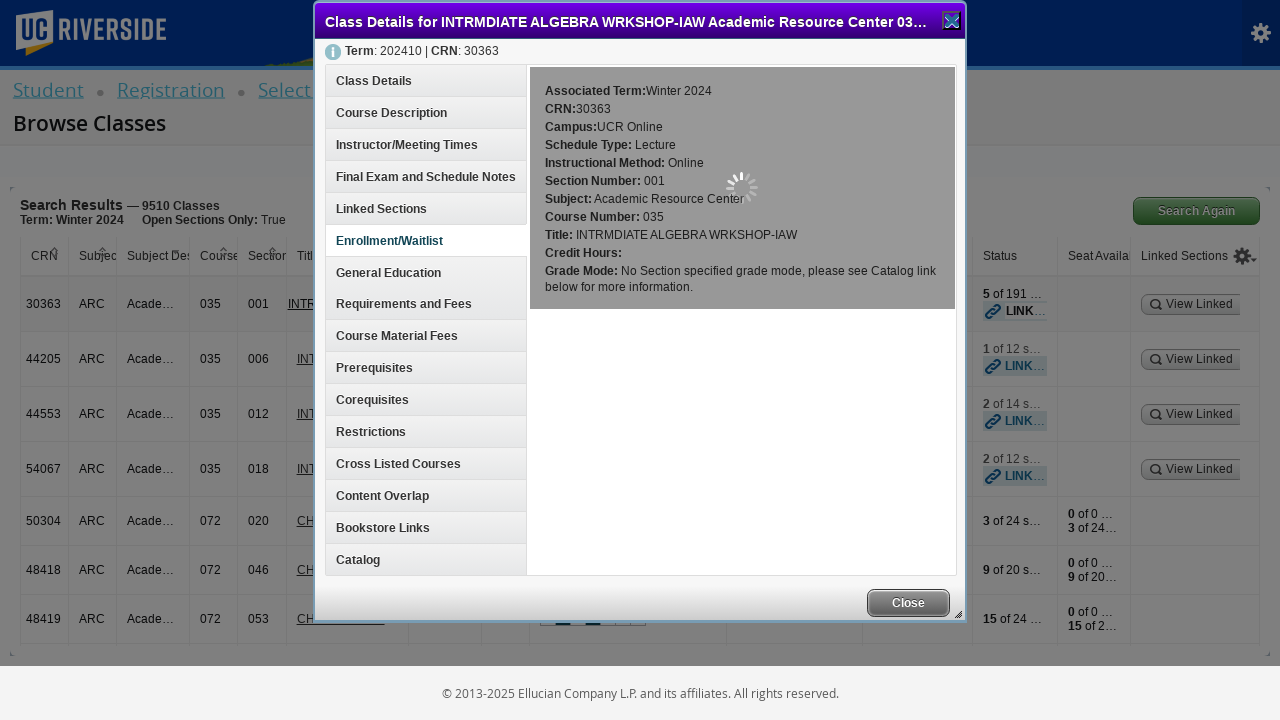

Class enrollment details loaded successfully
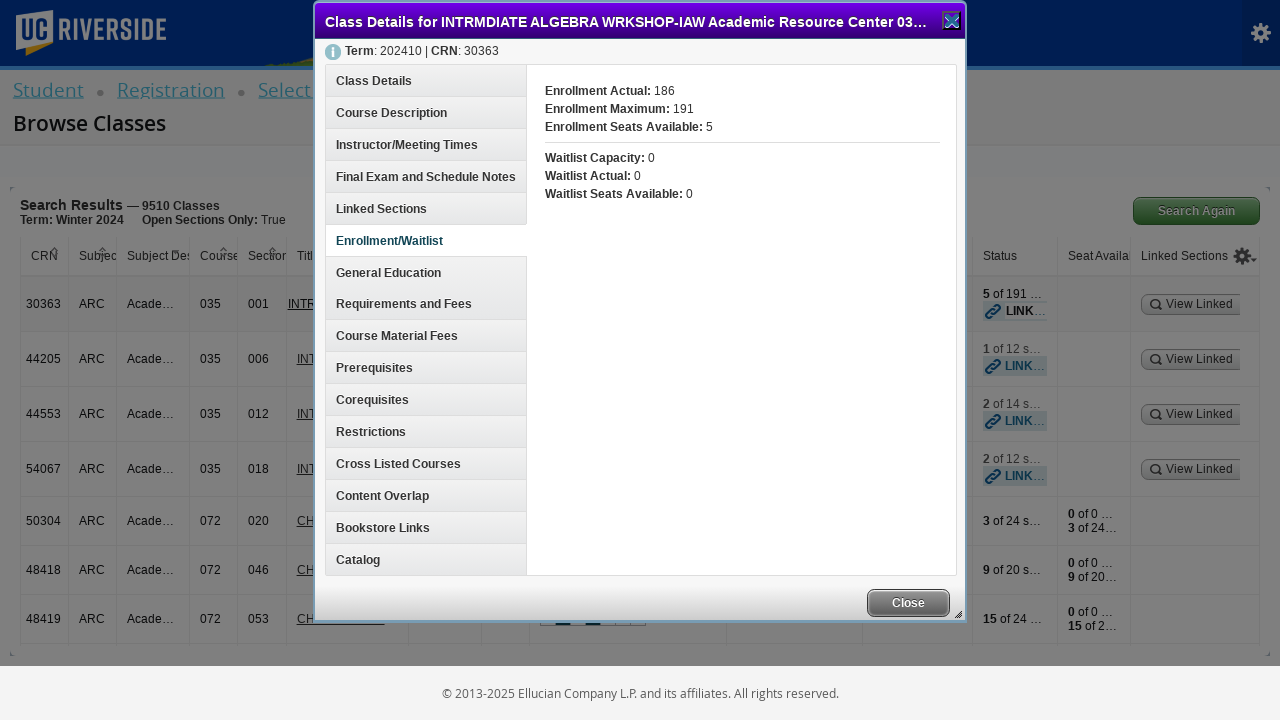

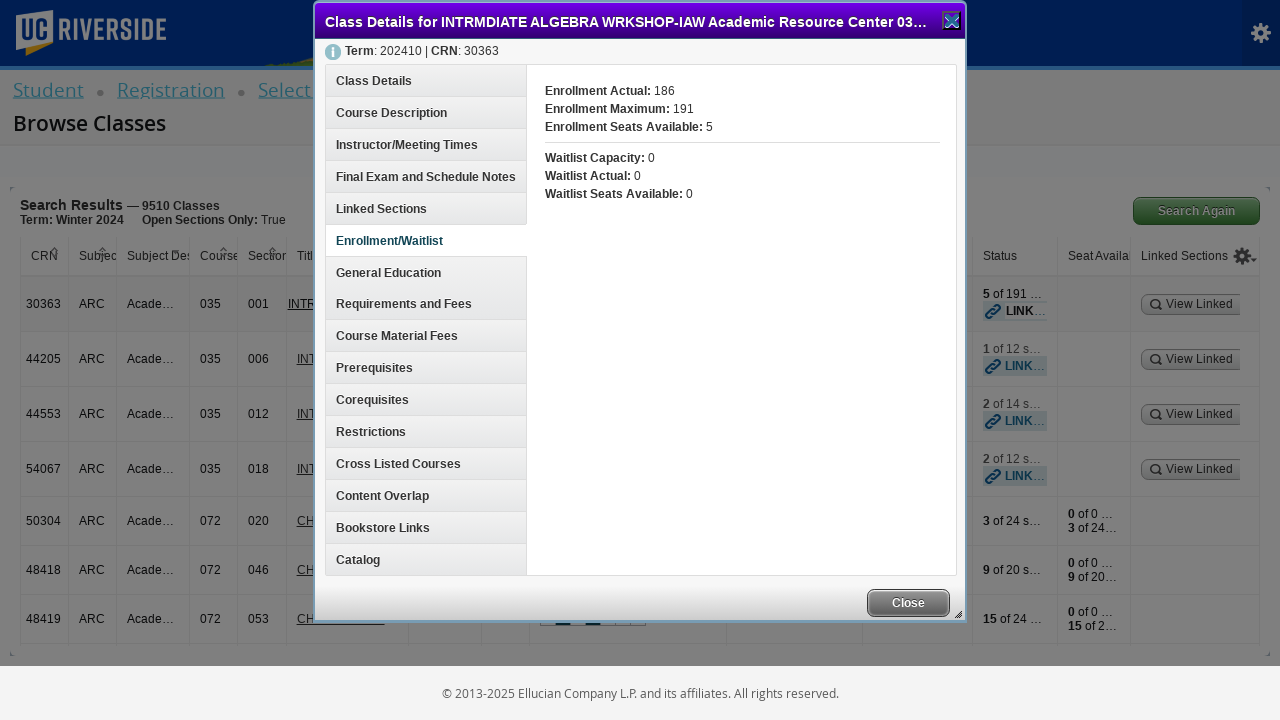